Tests page scrolling functionality by scrolling down the page and then scrolling back up using JavaScript execution

Starting URL: https://www.selenium.dev/

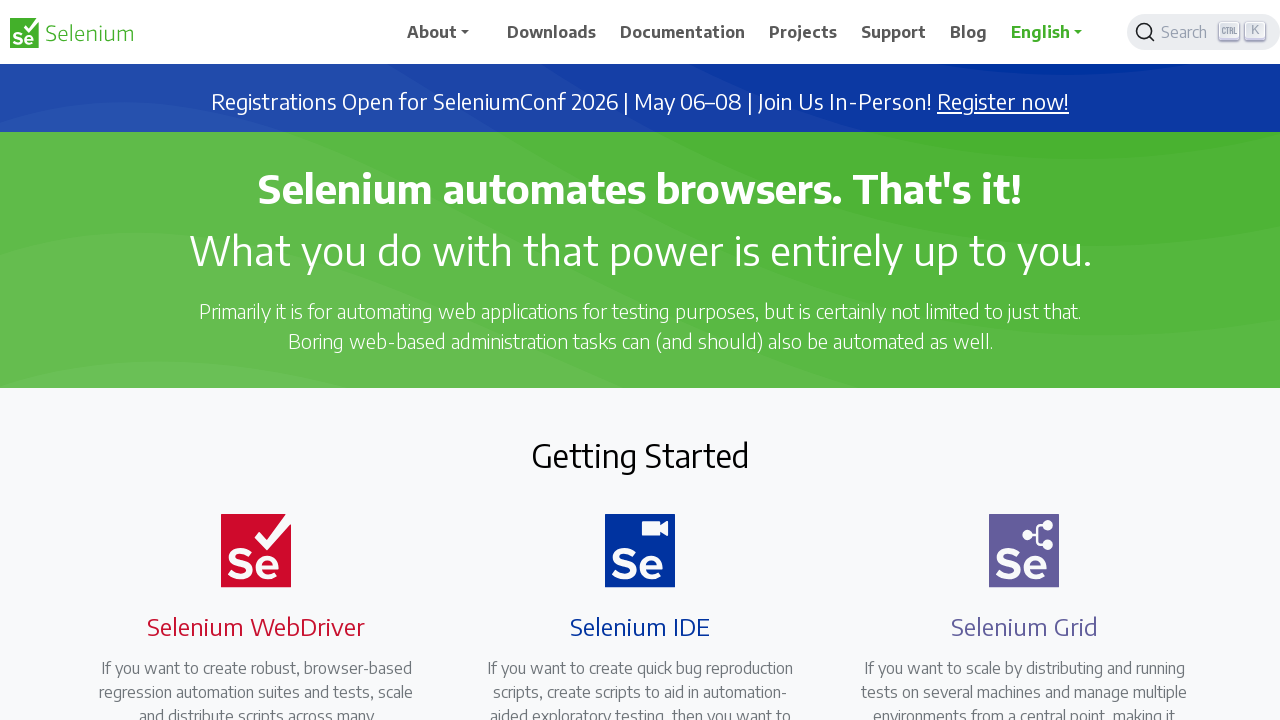

Scrolled down the page by 1500 pixels
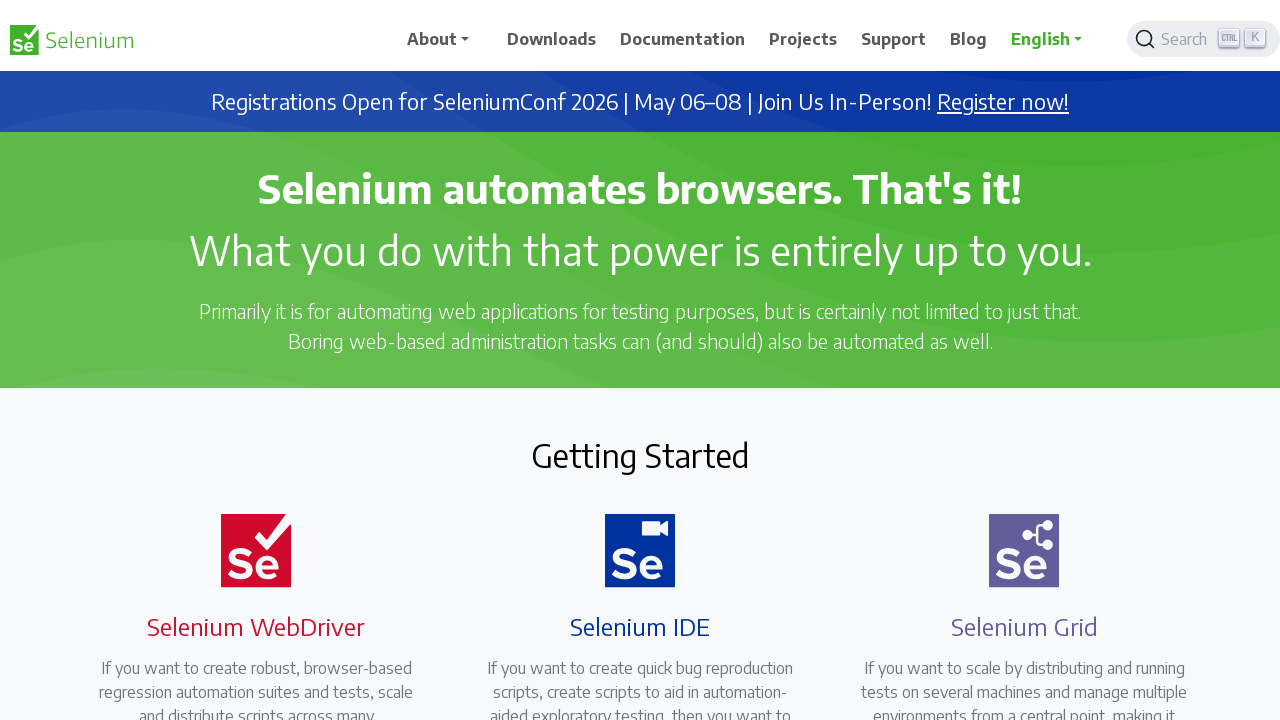

Waited 1 second to observe the scroll
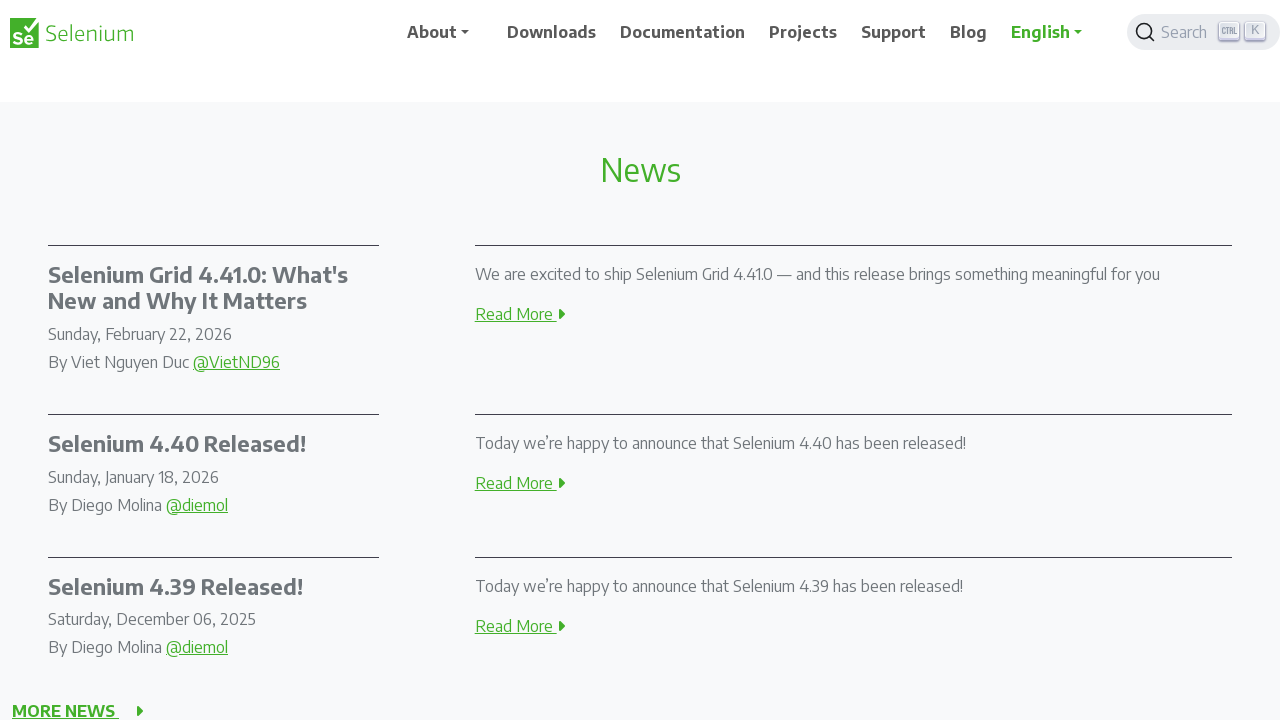

Scrolled up the page by 1300 pixels
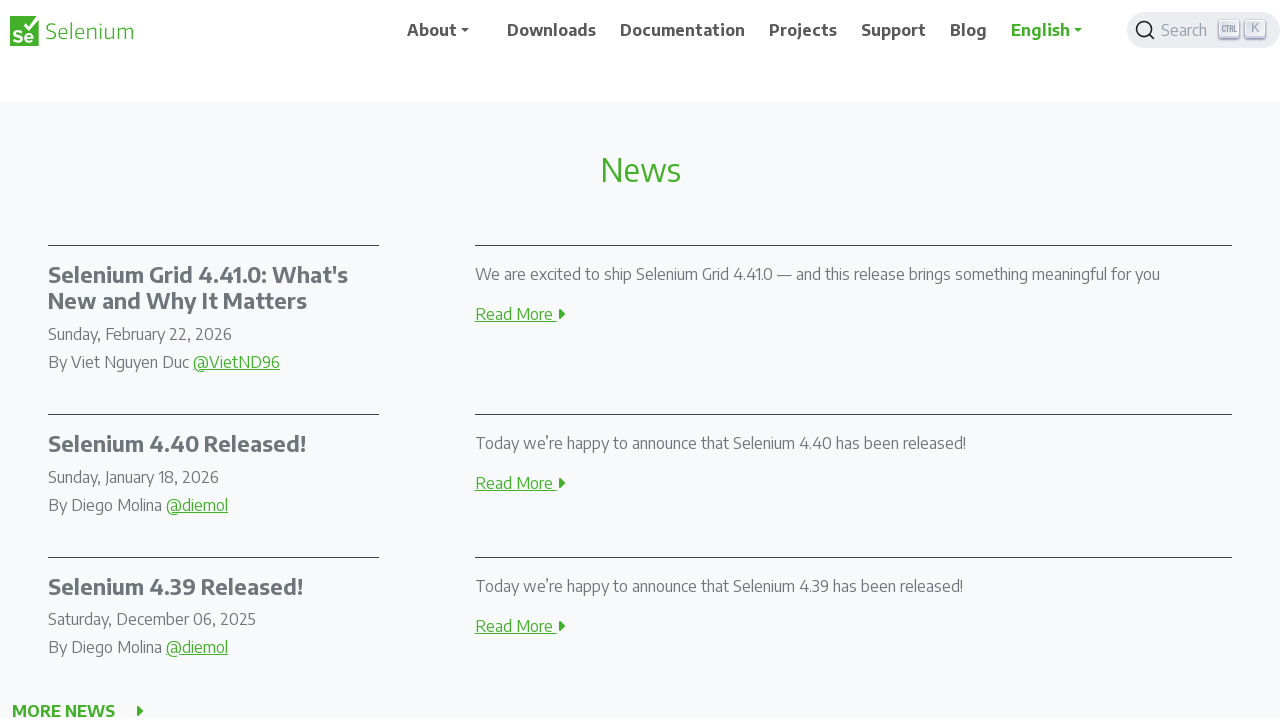

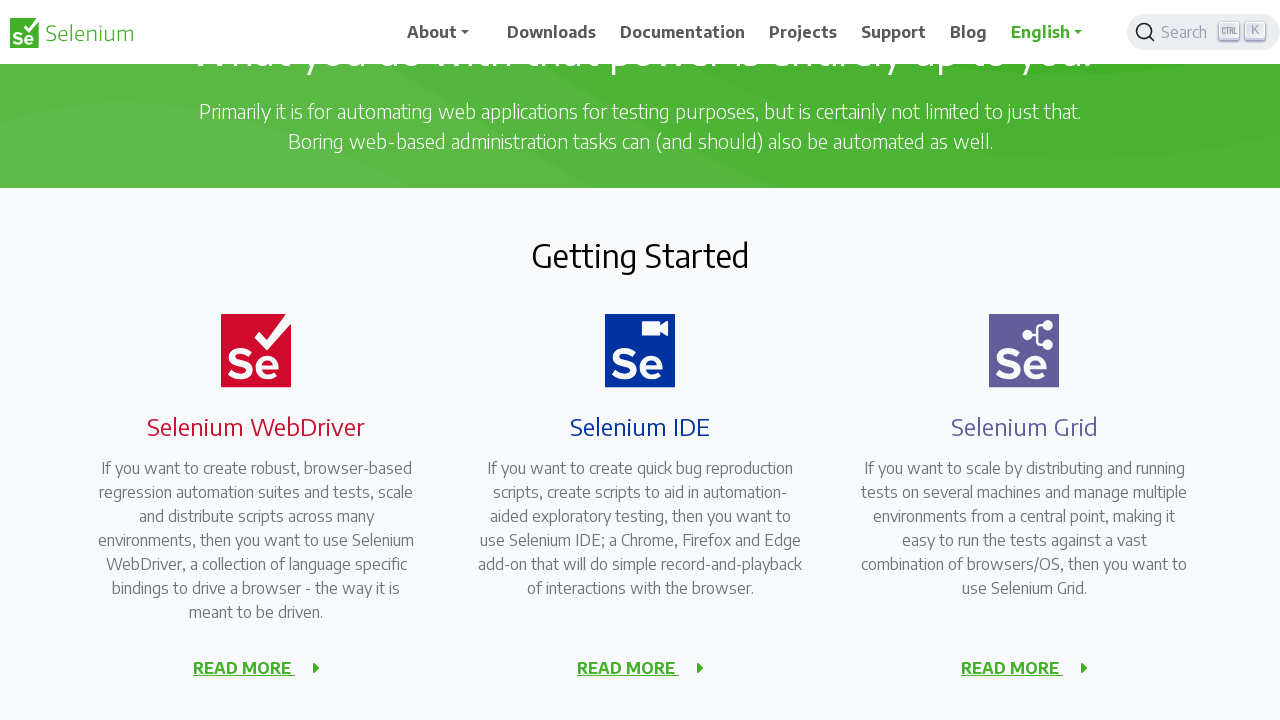